Tests that the page title is "OrangeHRM"

Starting URL: https://opensource-demo.orangehrmlive.com/web/index.php/auth/login

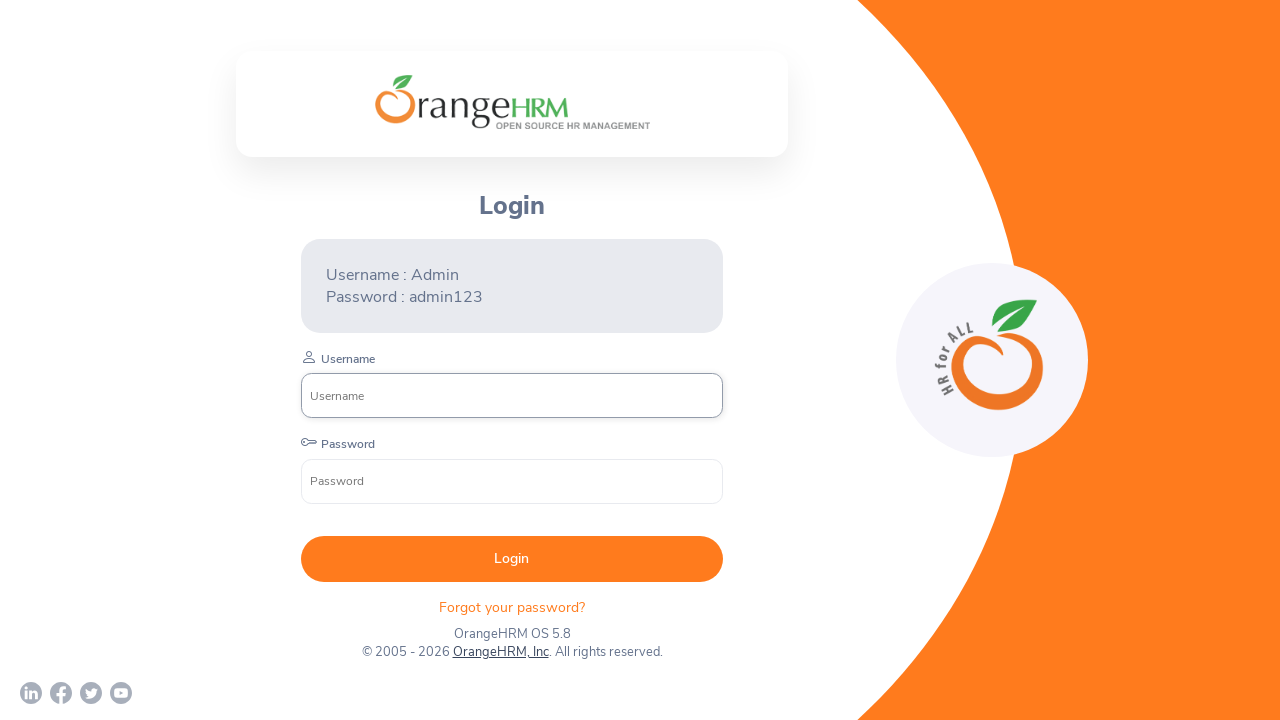

Page loaded with domcontentloaded state
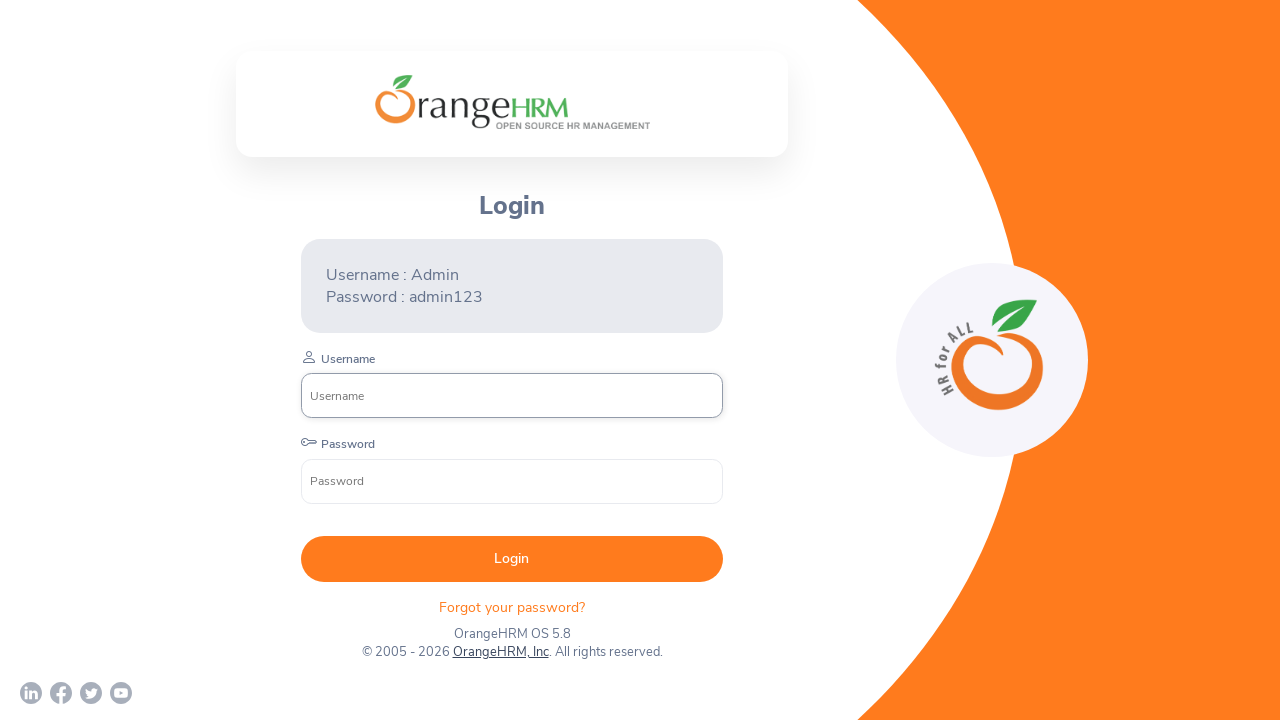

Verified page title is 'OrangeHRM'
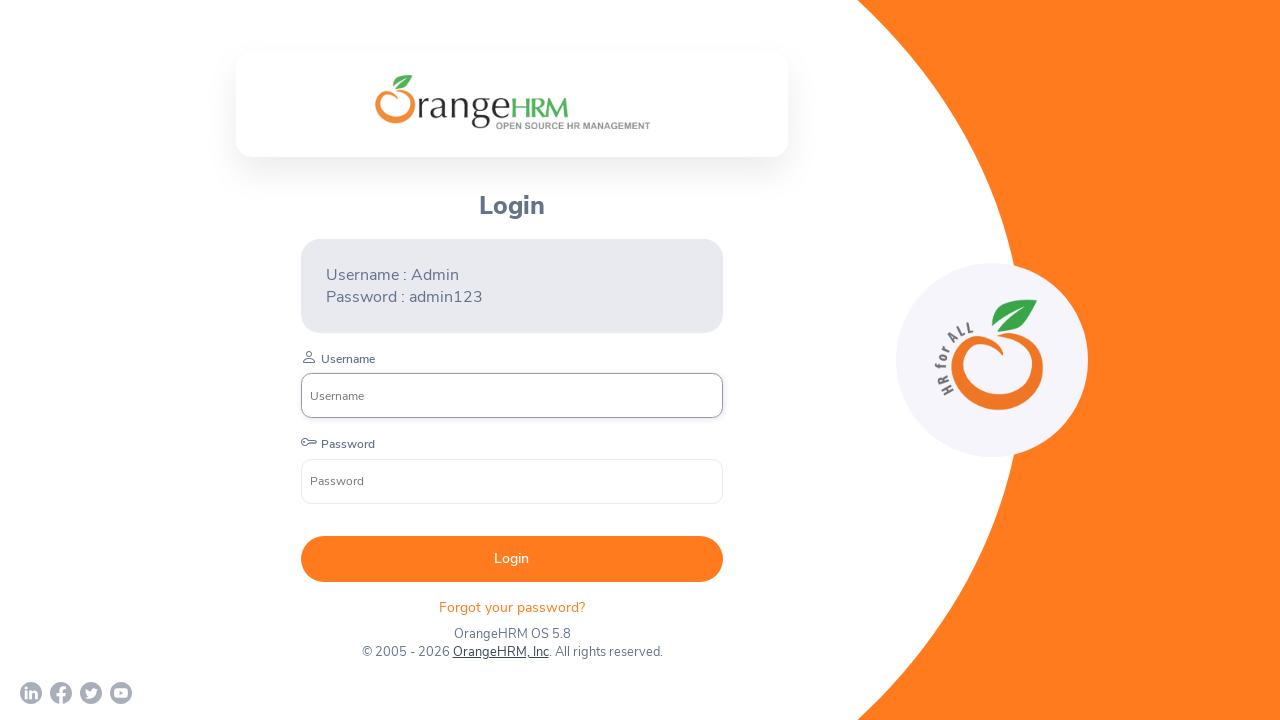

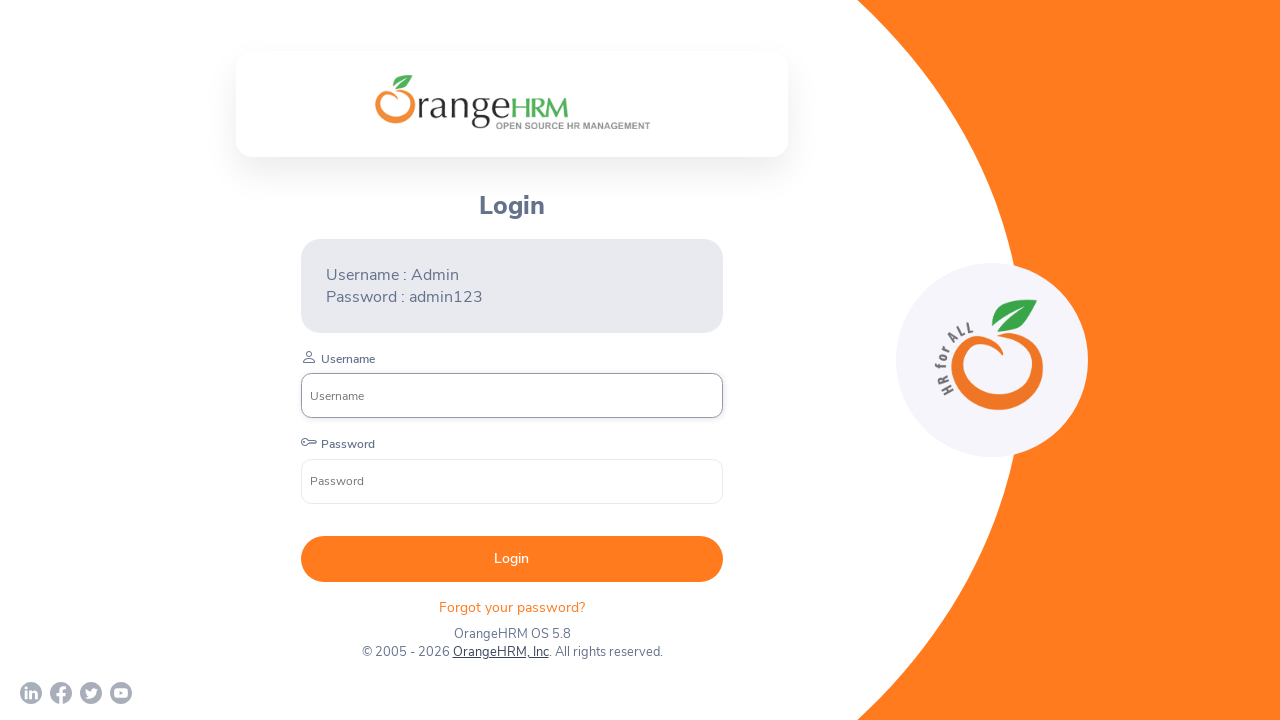